Tests clearing the complete state of all items by checking and unchecking the toggle all checkbox

Starting URL: https://demo.playwright.dev/todomvc

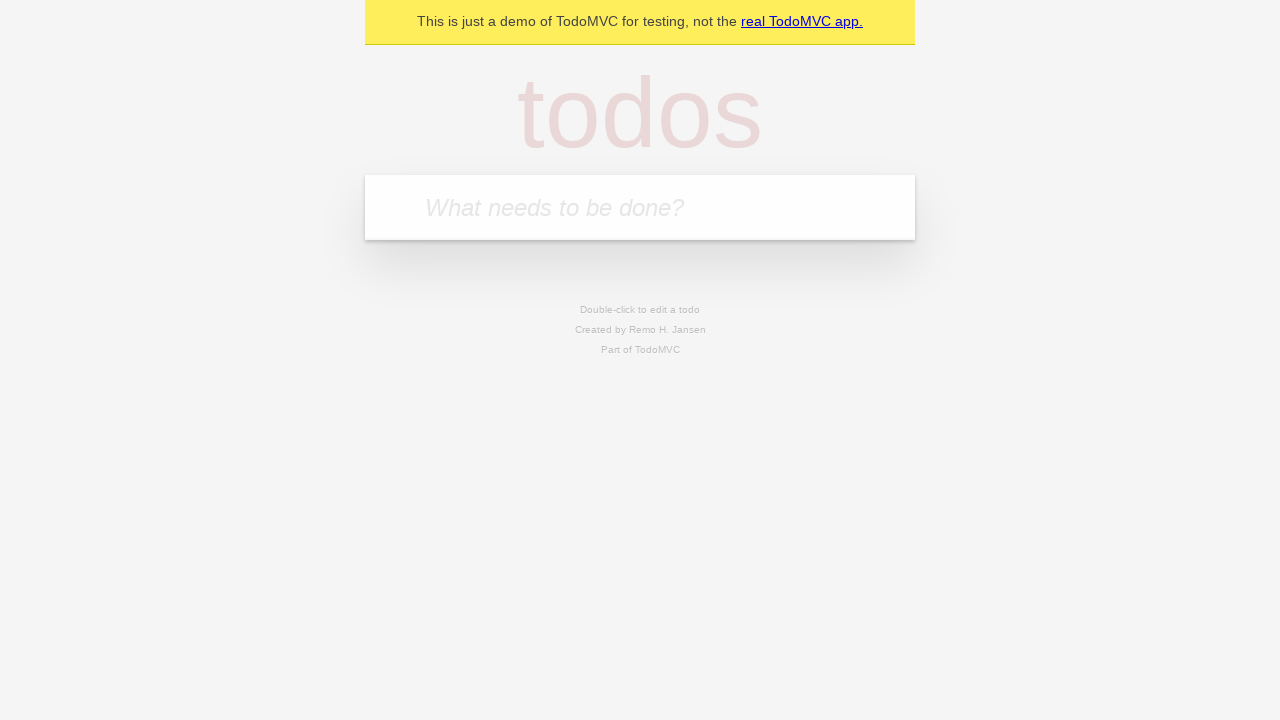

Filled todo input with 'buy some cheese' on internal:attr=[placeholder="What needs to be done?"i]
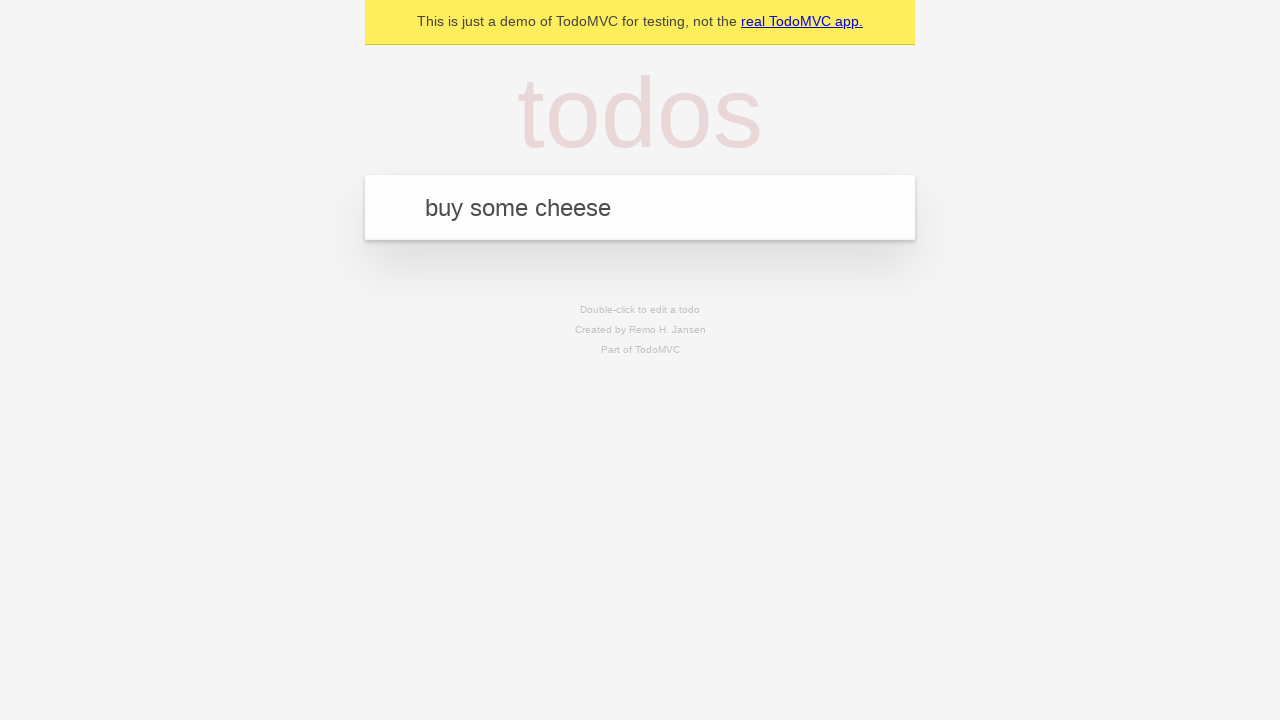

Pressed Enter to add first todo on internal:attr=[placeholder="What needs to be done?"i]
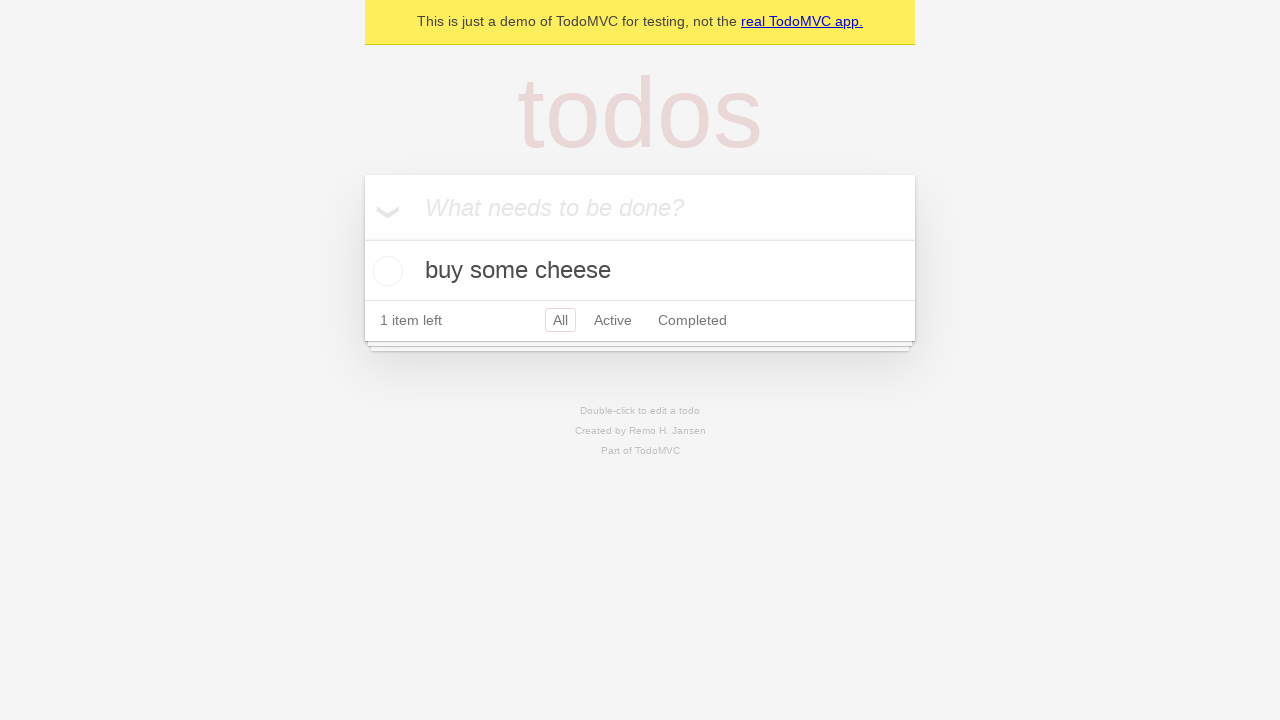

Filled todo input with 'feed the cat' on internal:attr=[placeholder="What needs to be done?"i]
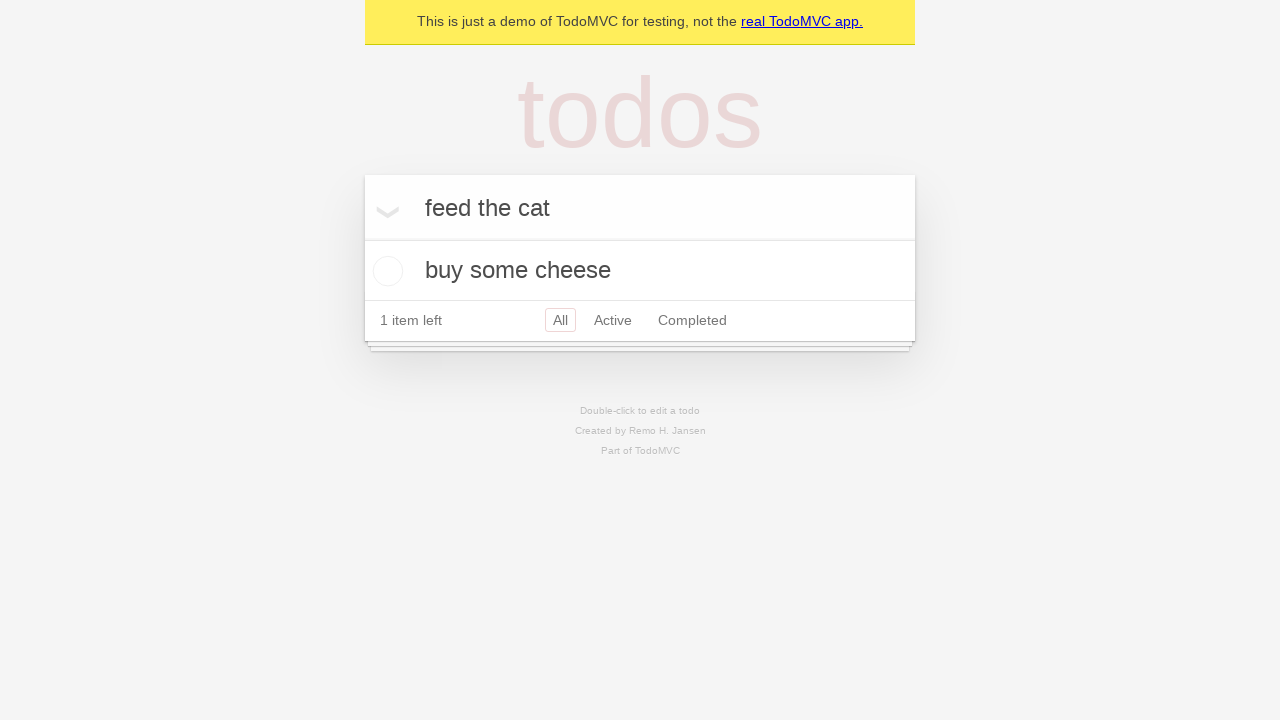

Pressed Enter to add second todo on internal:attr=[placeholder="What needs to be done?"i]
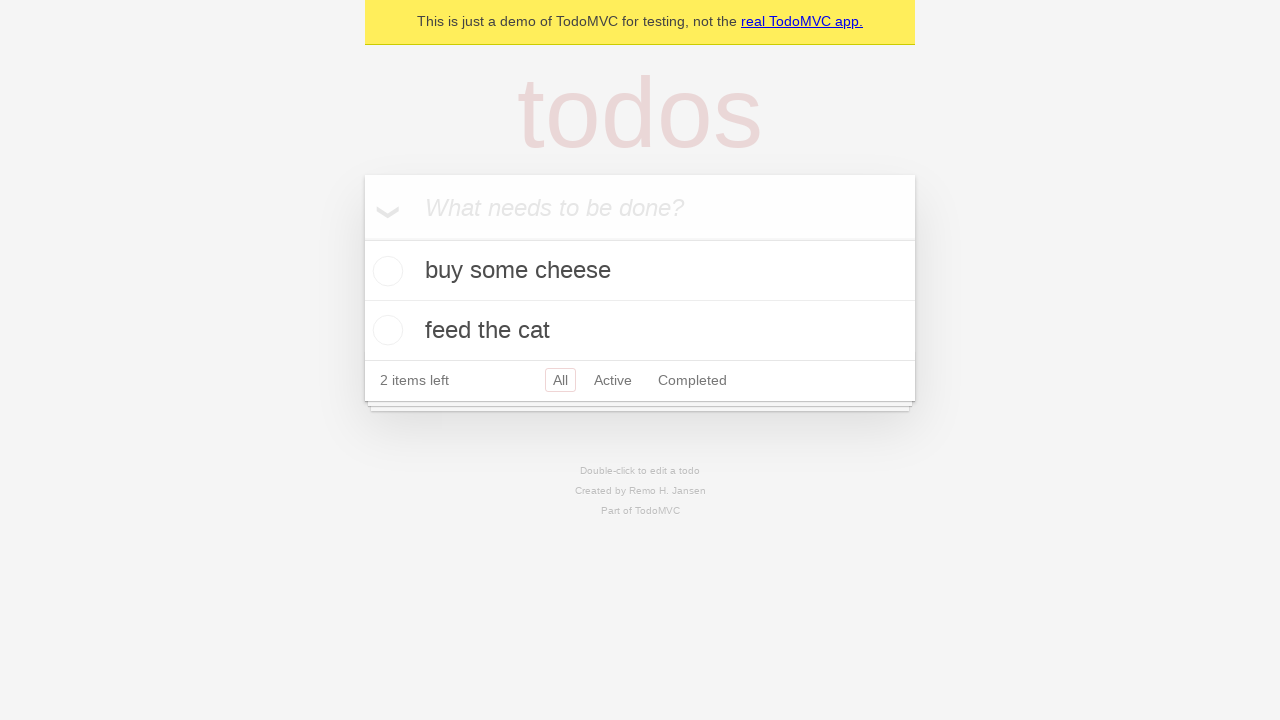

Filled todo input with 'book a doctors appointment' on internal:attr=[placeholder="What needs to be done?"i]
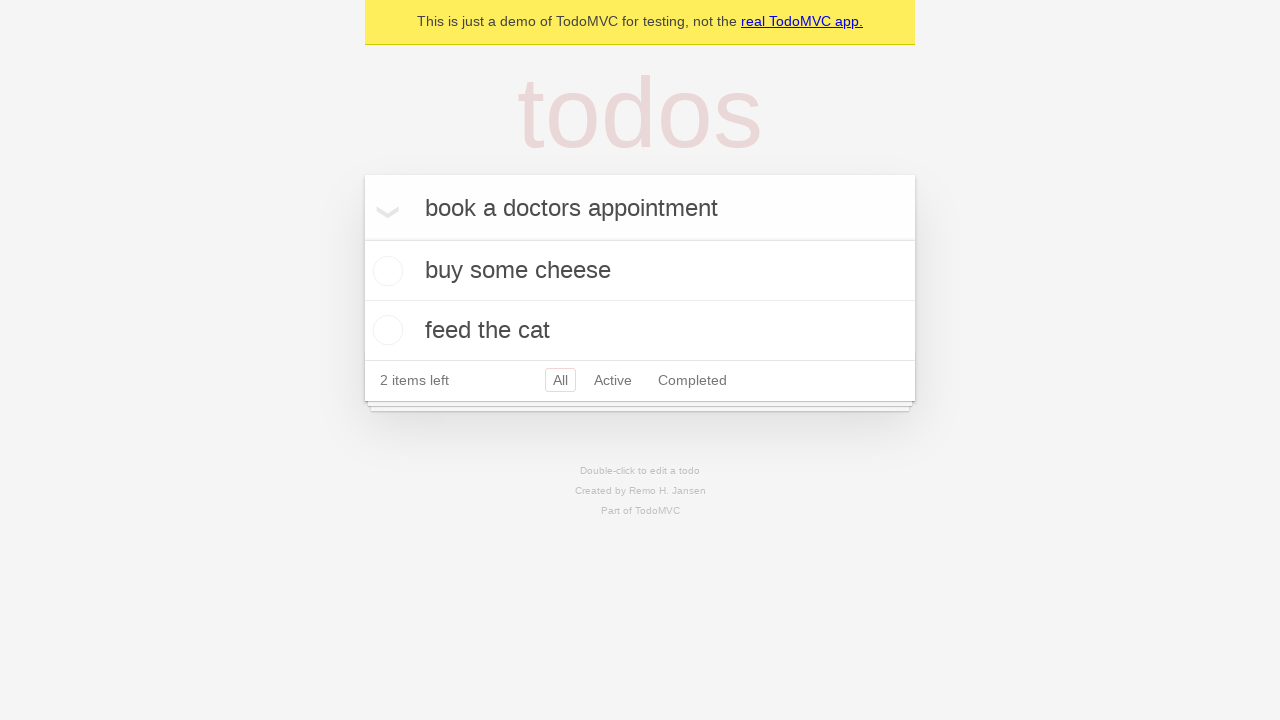

Pressed Enter to add third todo on internal:attr=[placeholder="What needs to be done?"i]
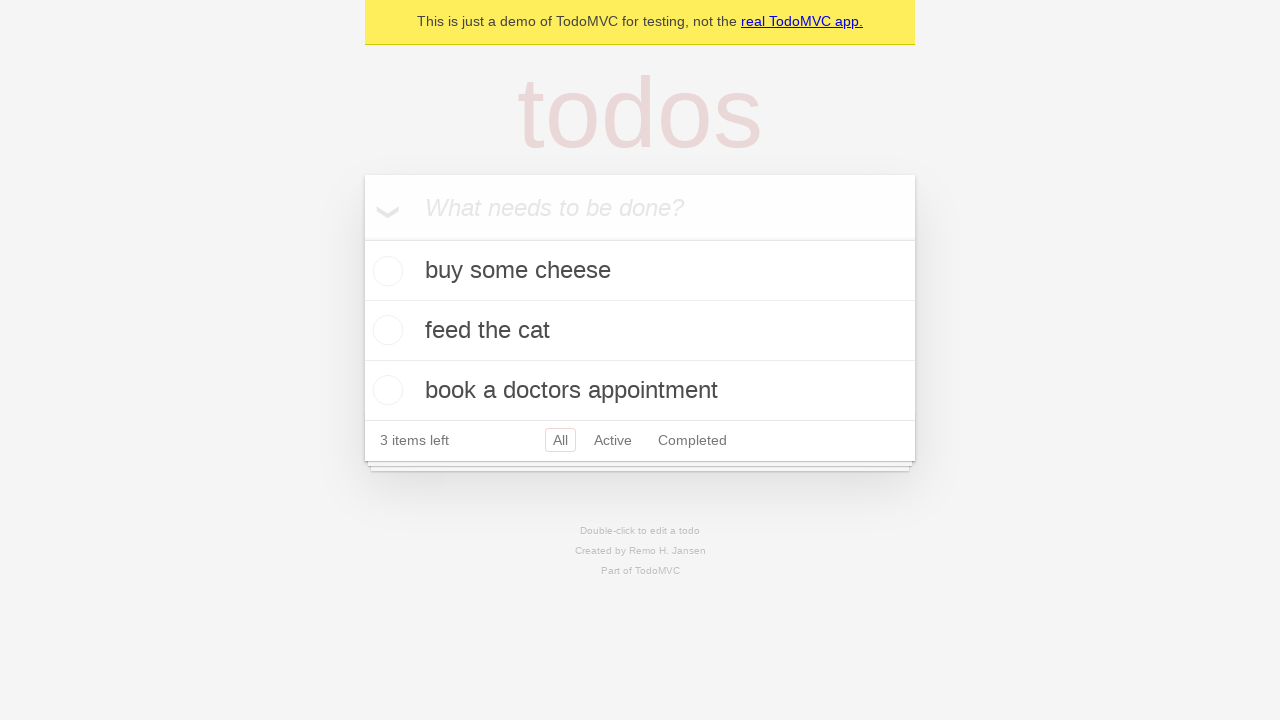

Clicked toggle all checkbox to mark all todos as complete at (362, 238) on internal:label="Mark all as complete"i
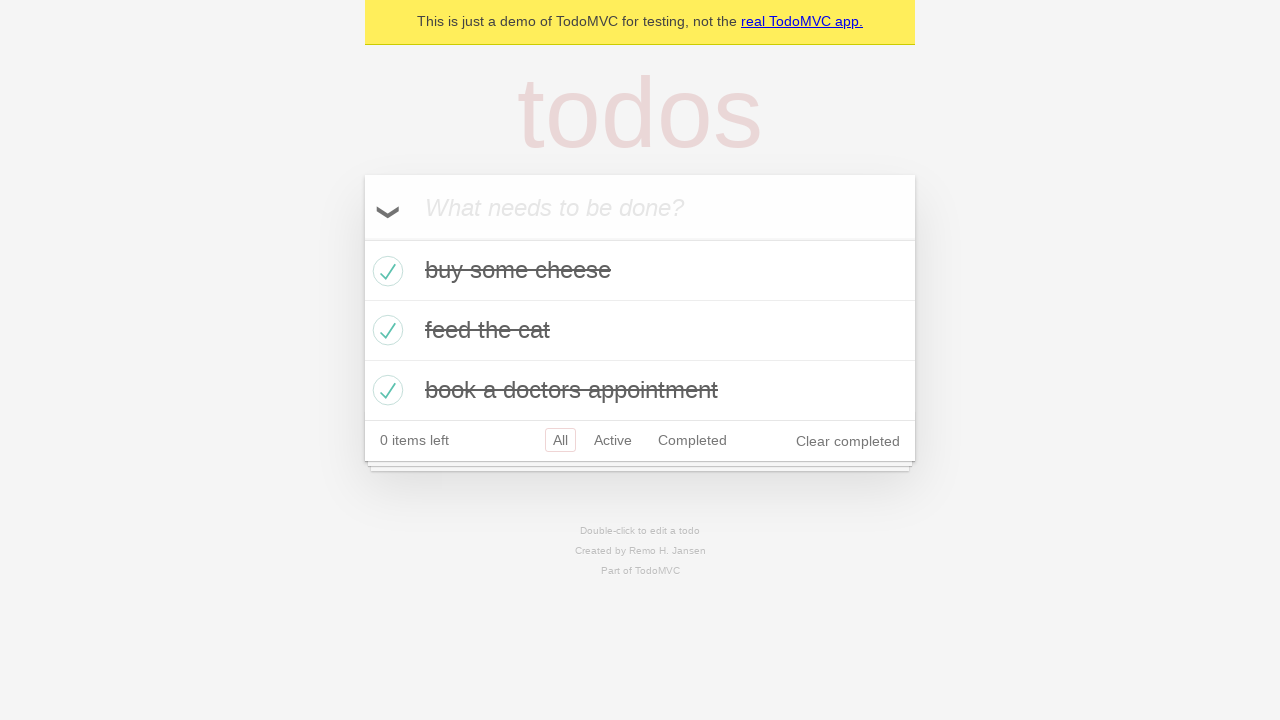

Clicked toggle all checkbox again to uncheck all todos at (362, 238) on internal:label="Mark all as complete"i
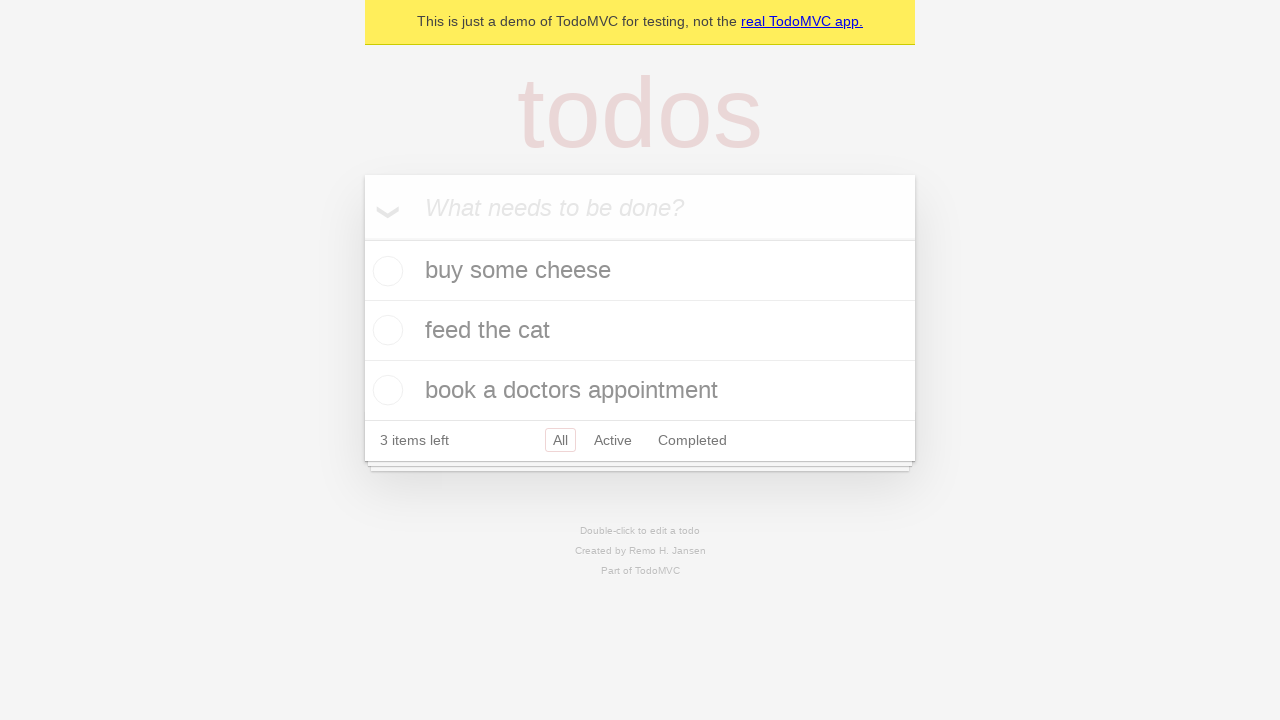

Verified todo items are present in the DOM
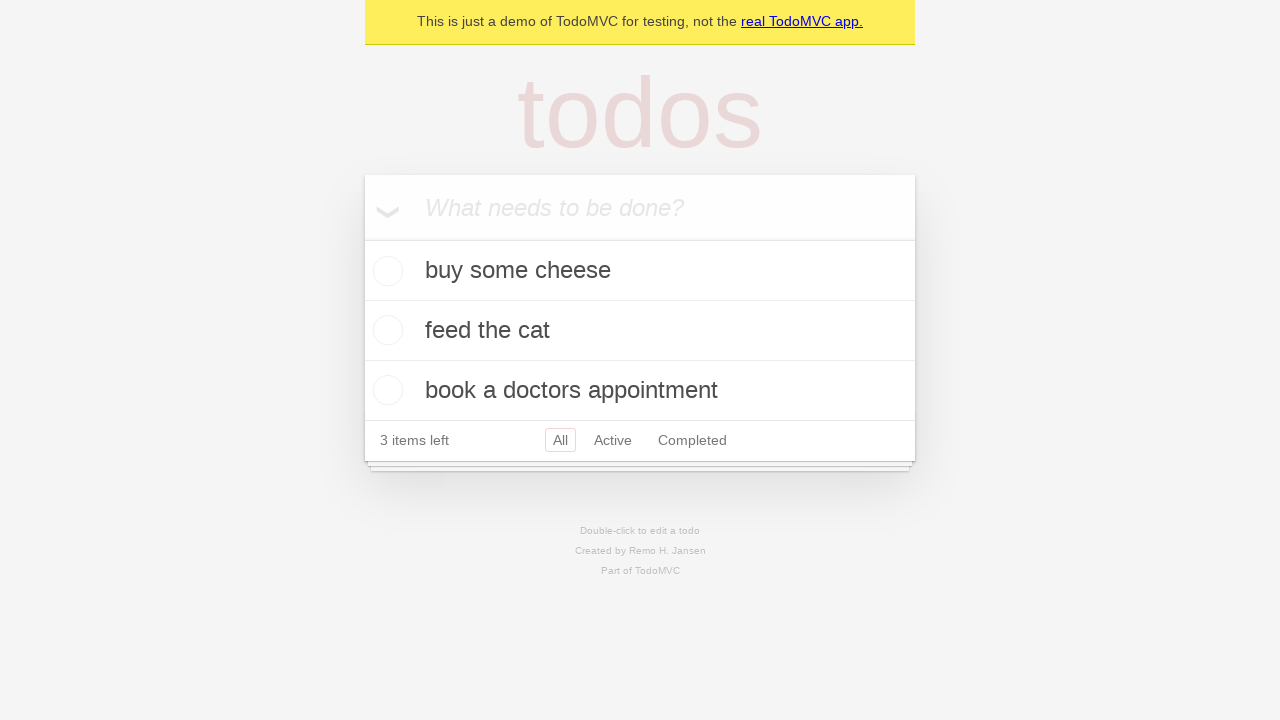

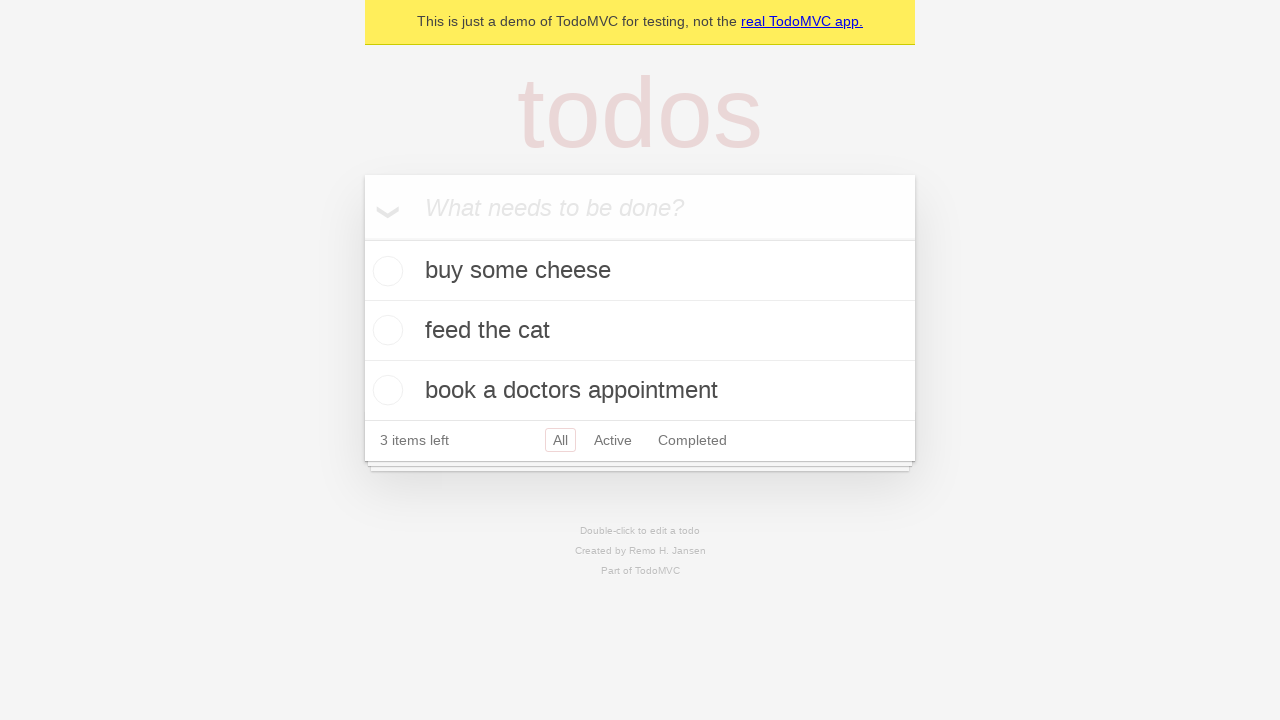